Tests tooltip functionality by hovering over an input field and verifying the tooltip text appears

Starting URL: https://automationfc.github.io/jquery-tooltip/

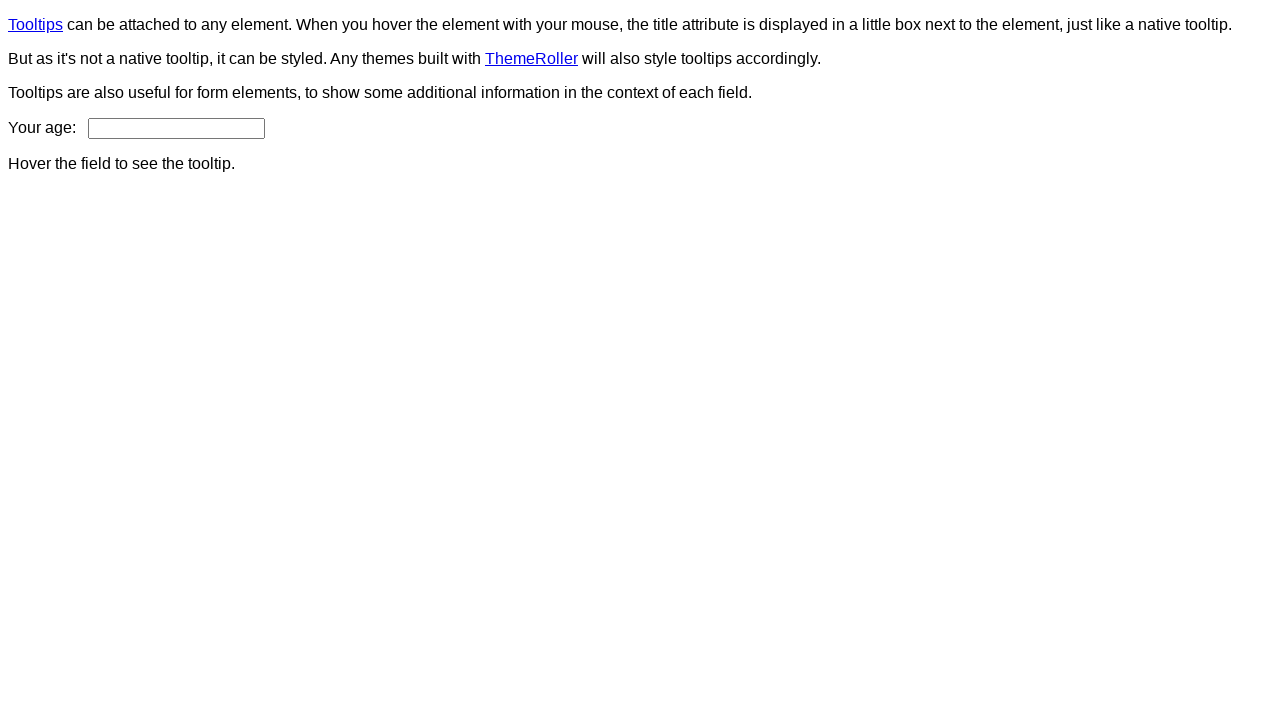

Hovered over age input field to trigger tooltip at (176, 128) on input#age
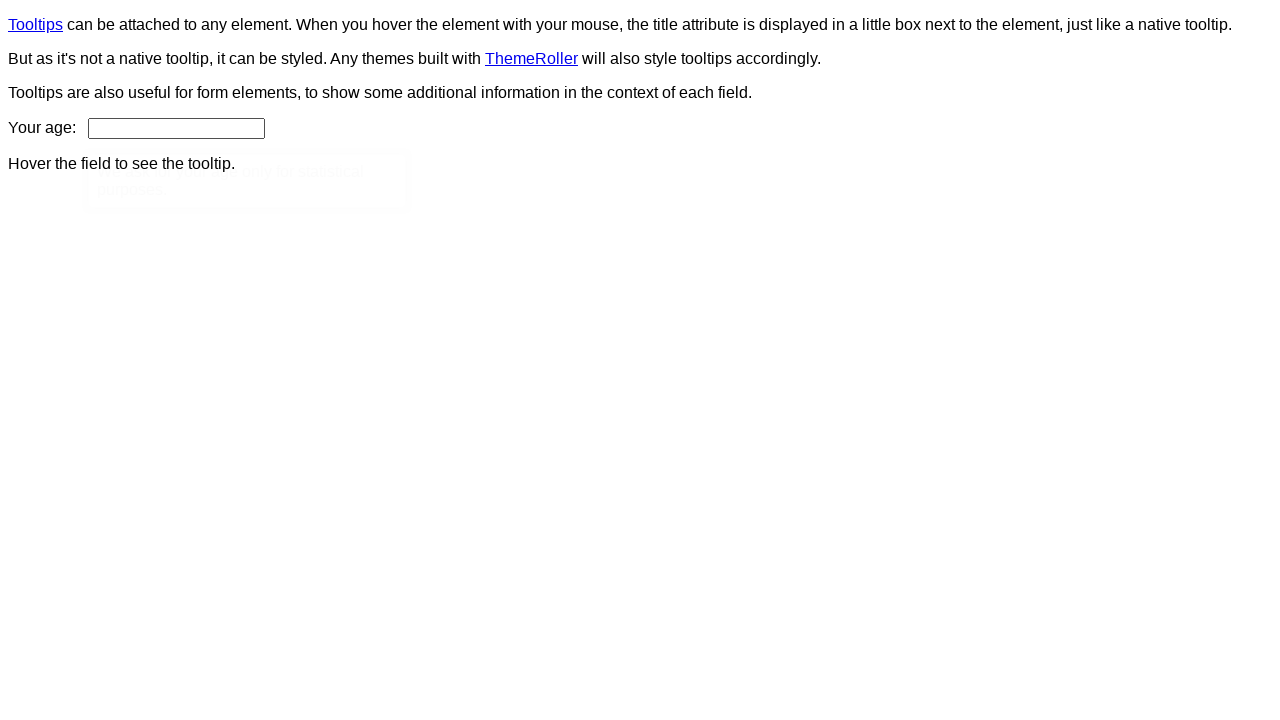

Tooltip element appeared and is visible
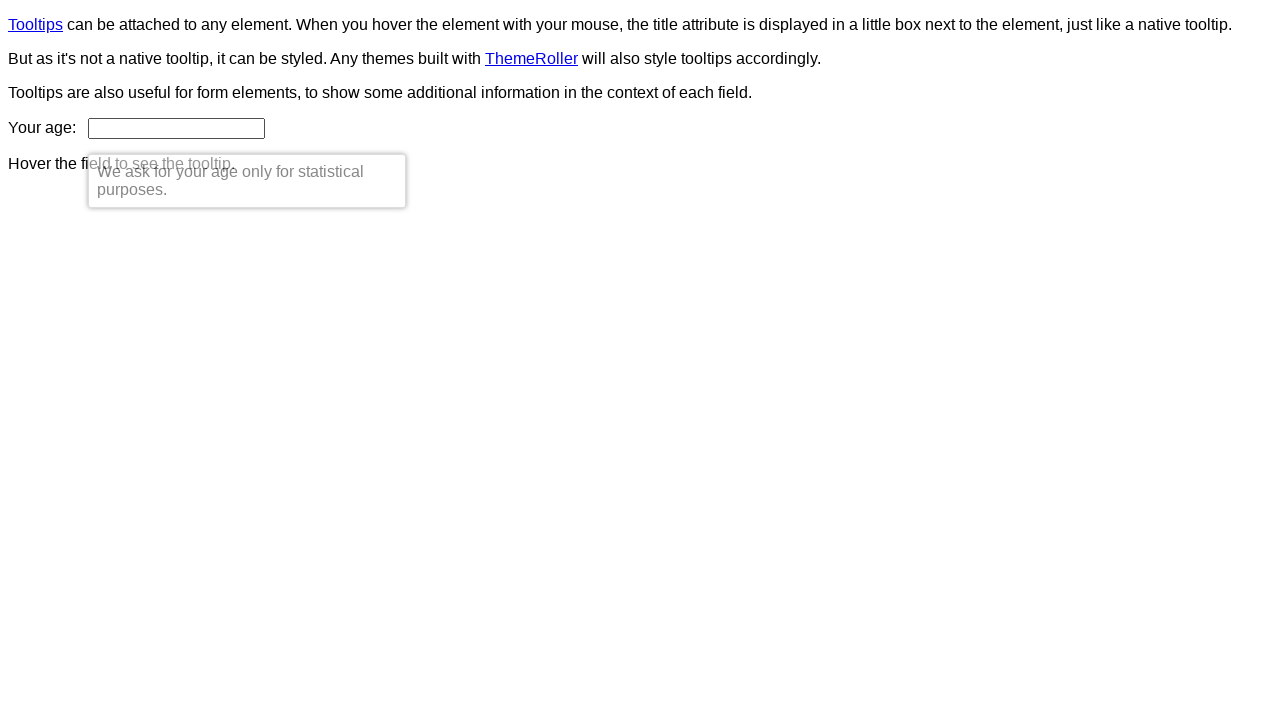

Located tooltip content element
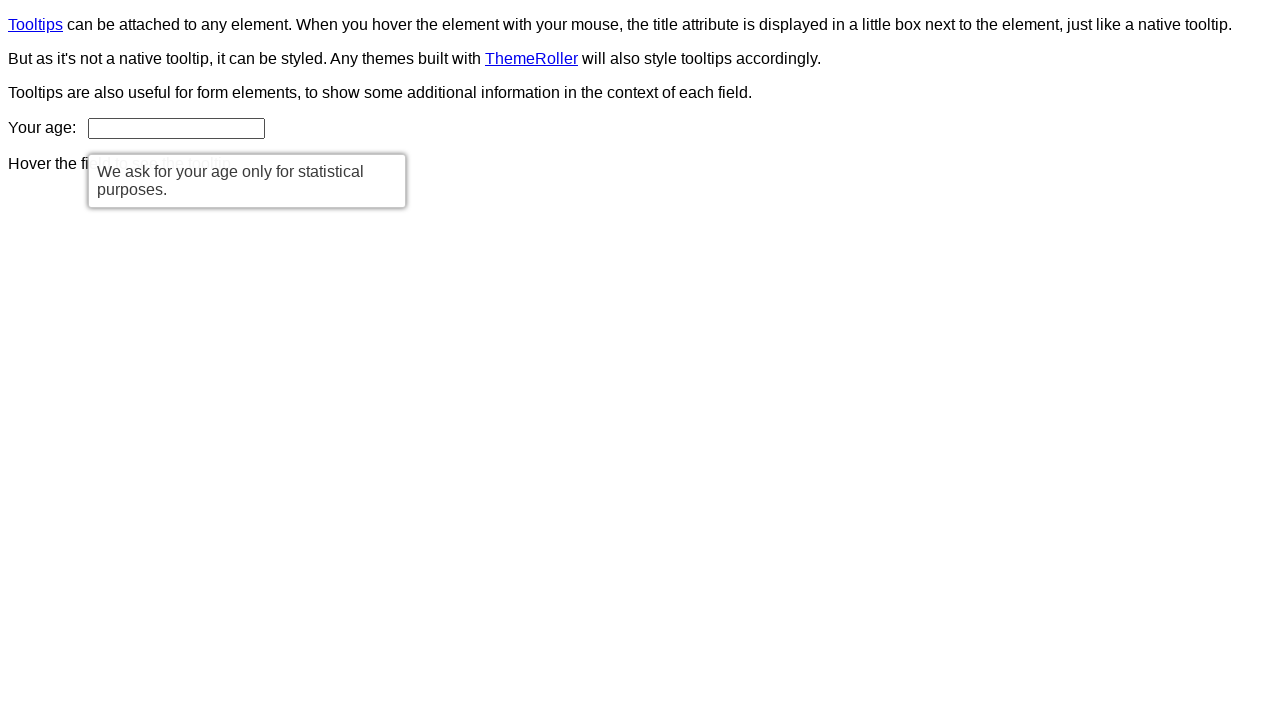

Verified tooltip text matches expected message: 'We ask for your age only for statistical purposes.'
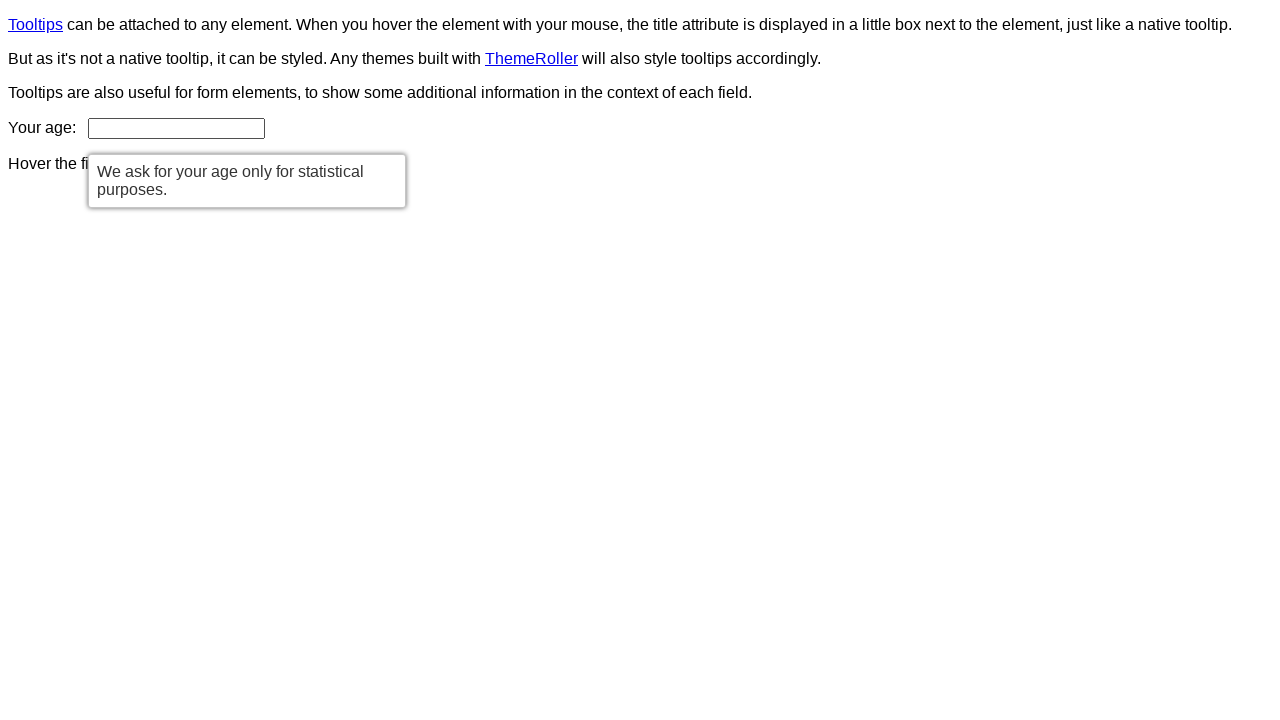

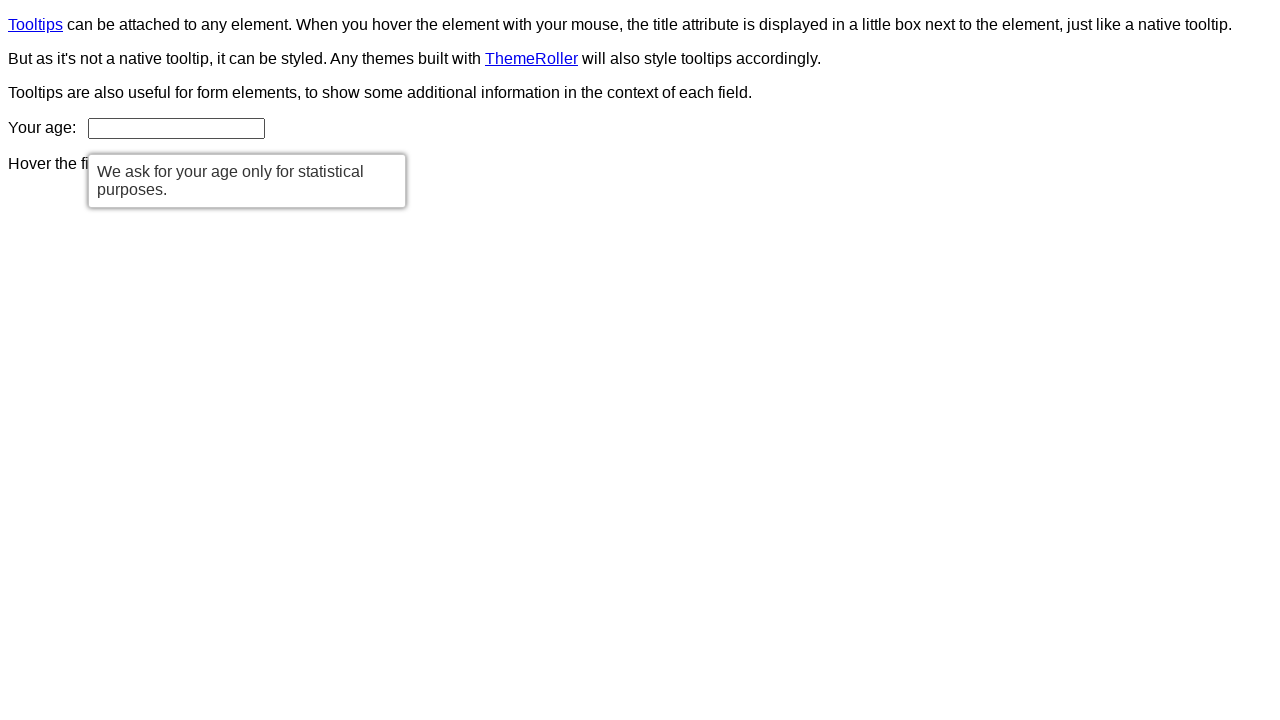